Navigates to a Stepik lesson page, fills in an answer in a textarea field, and clicks the submit button to submit the solution.

Starting URL: https://stepik.org/lesson/25969/step/12

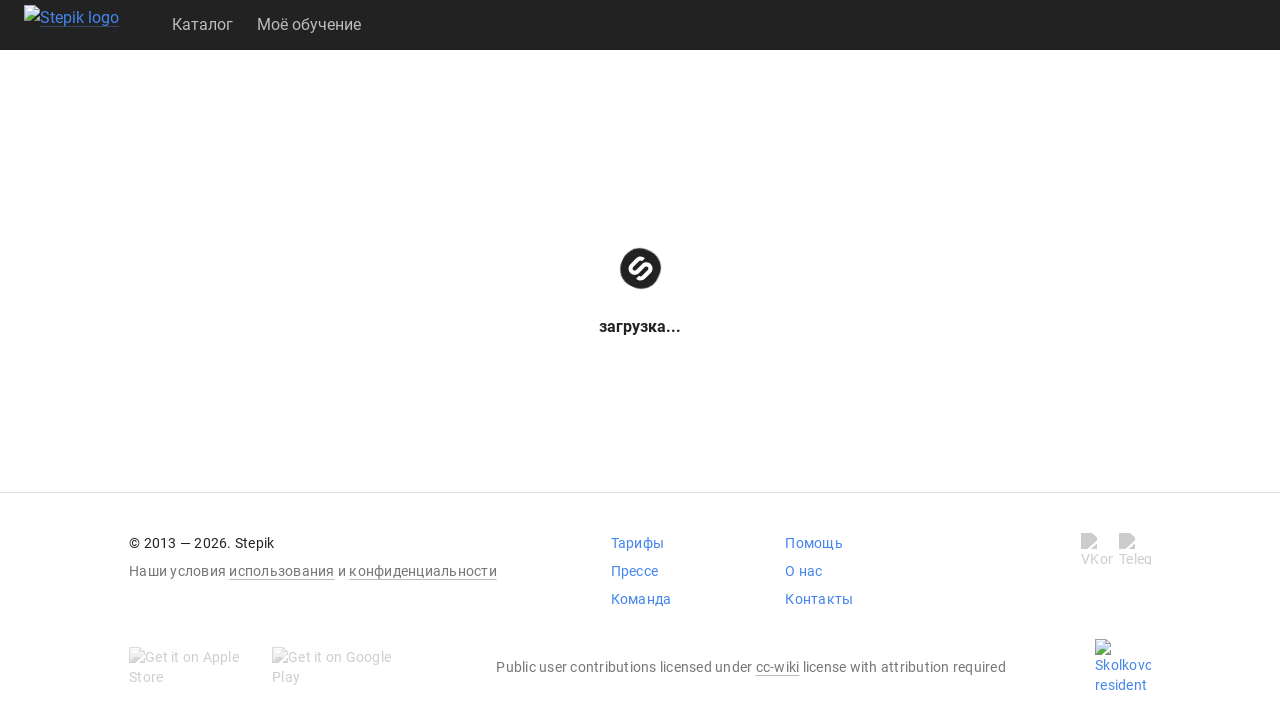

Filled textarea with answer 'get()' on .textarea
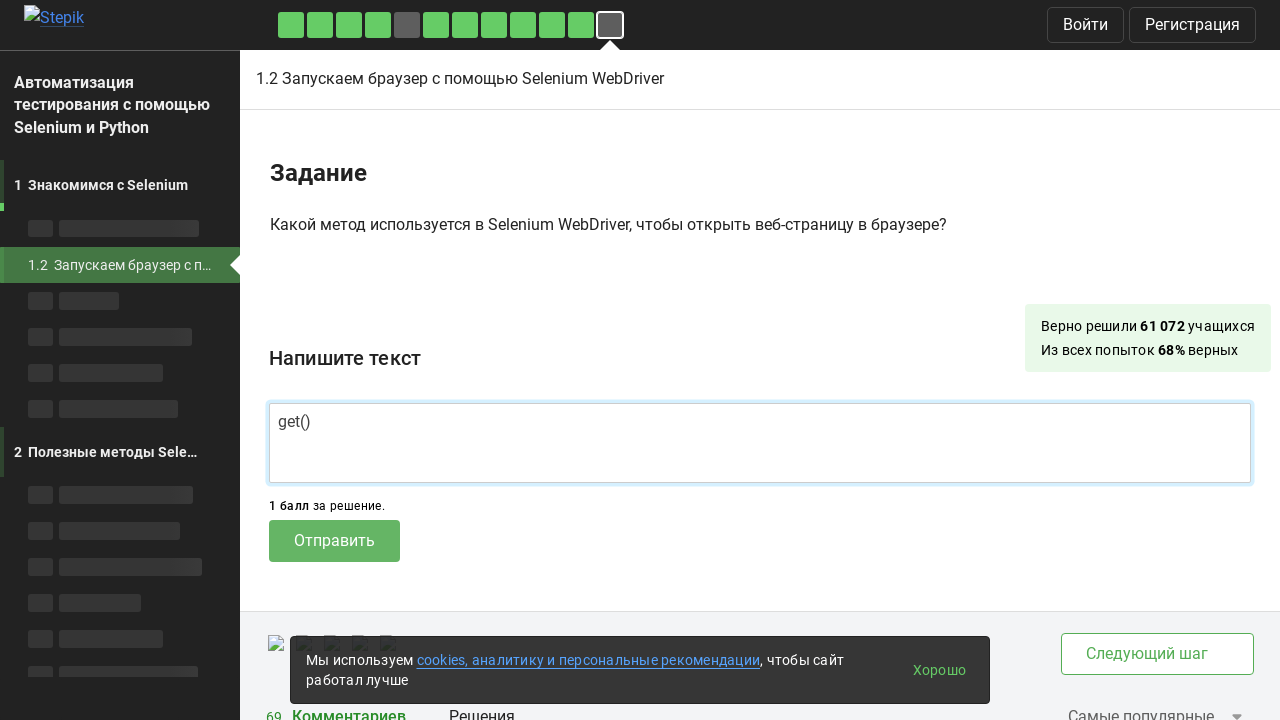

Clicked submit button to submit the solution at (334, 541) on .submit-submission
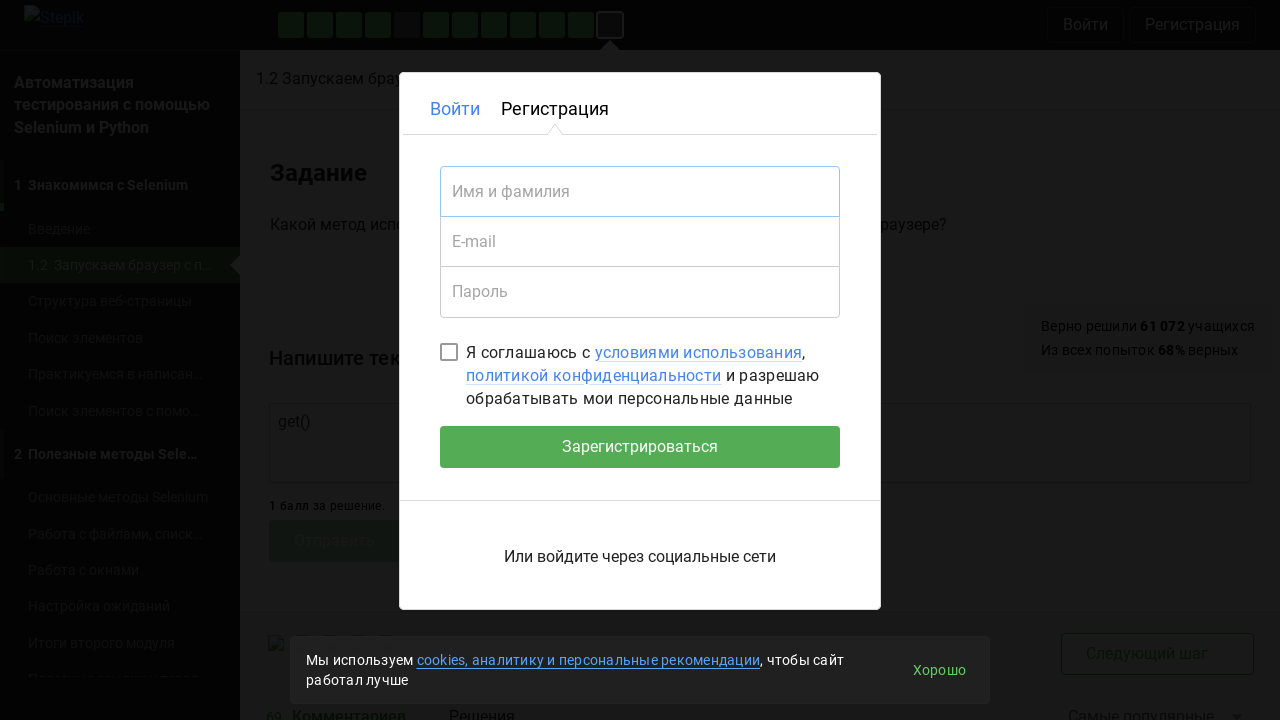

Waited 2 seconds for response/feedback to appear
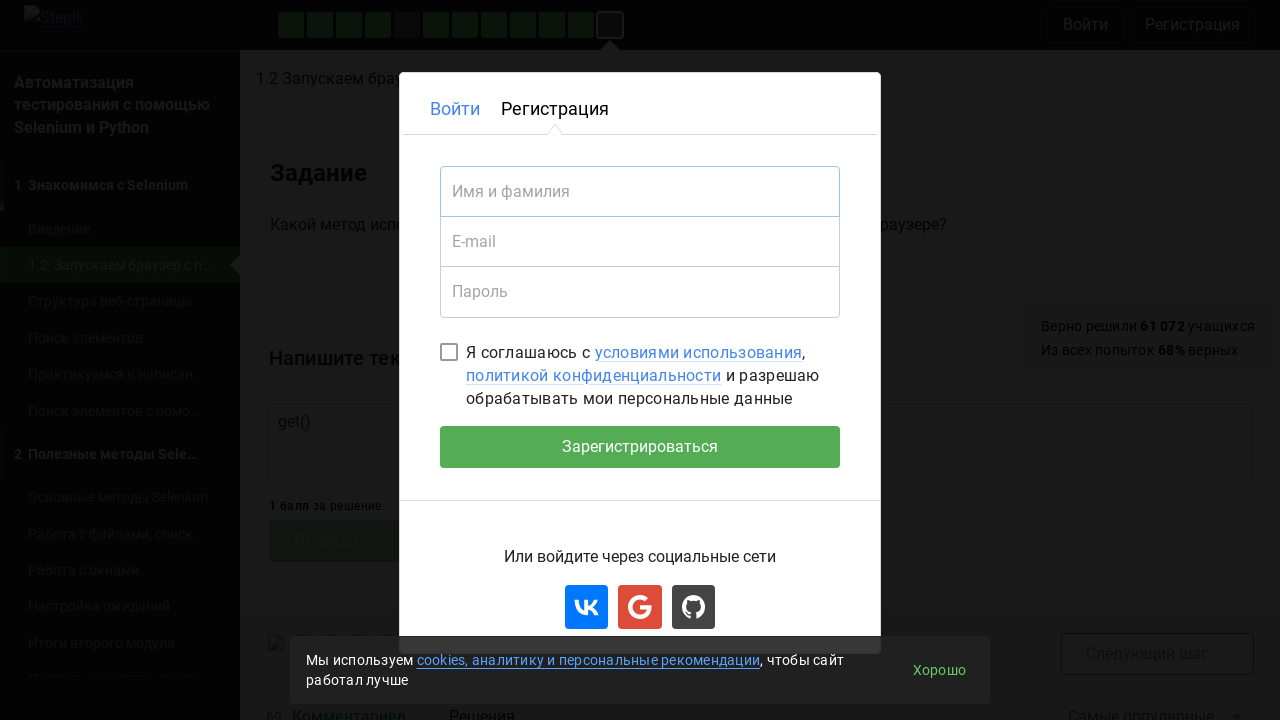

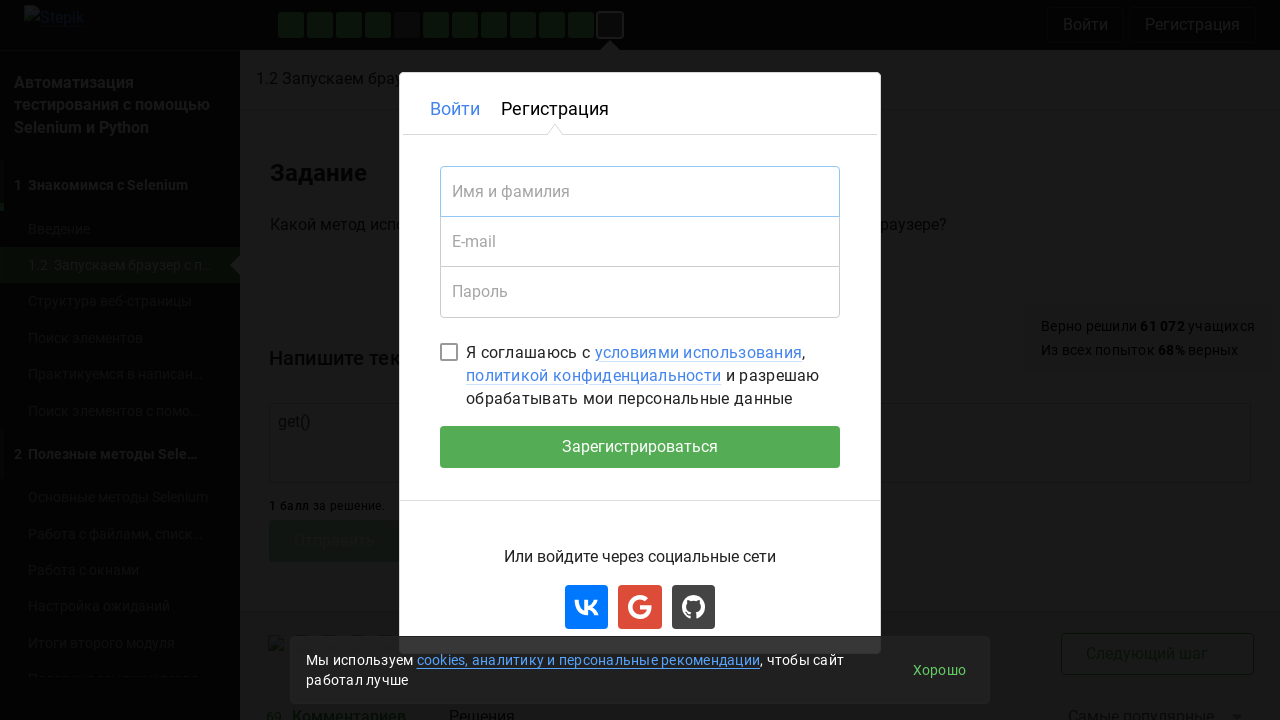